Tests a single input form by entering text into an input field, clicking a button to display the message, and verifying the output matches the input.

Starting URL: http://www.seleniumeasy.com/test/basic-first-form-demo.html

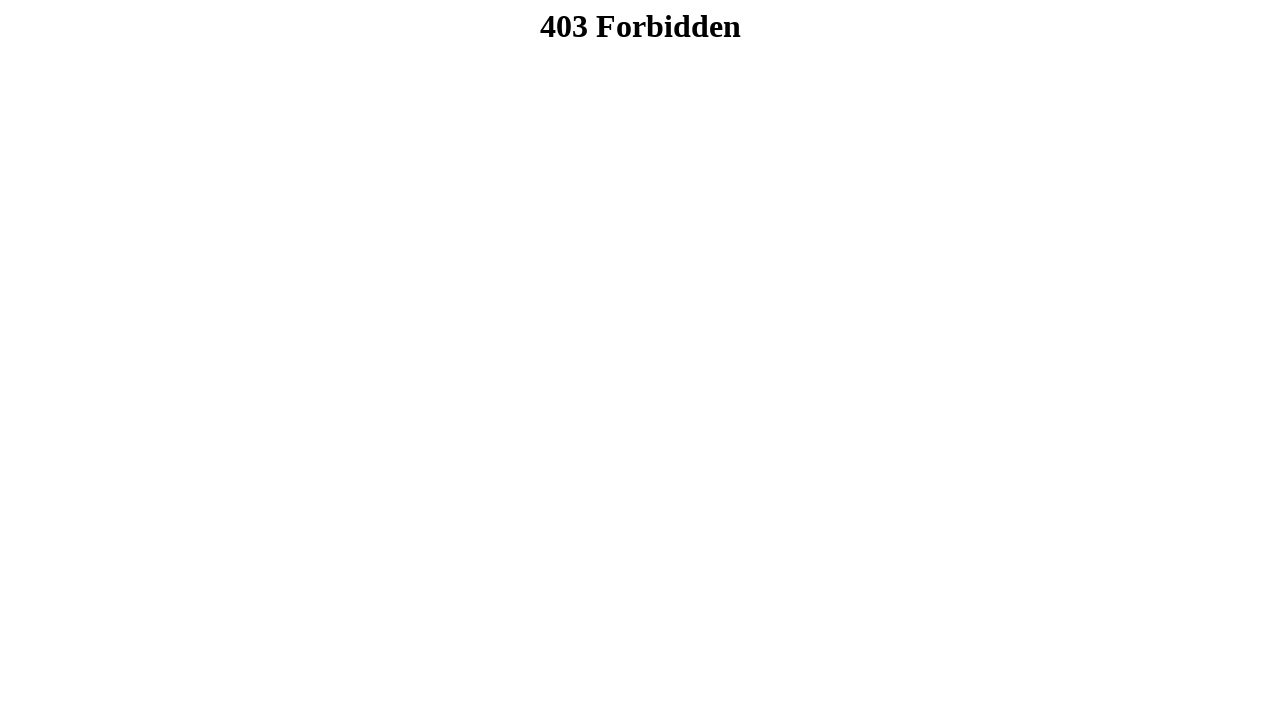

Located the 'right click me' element
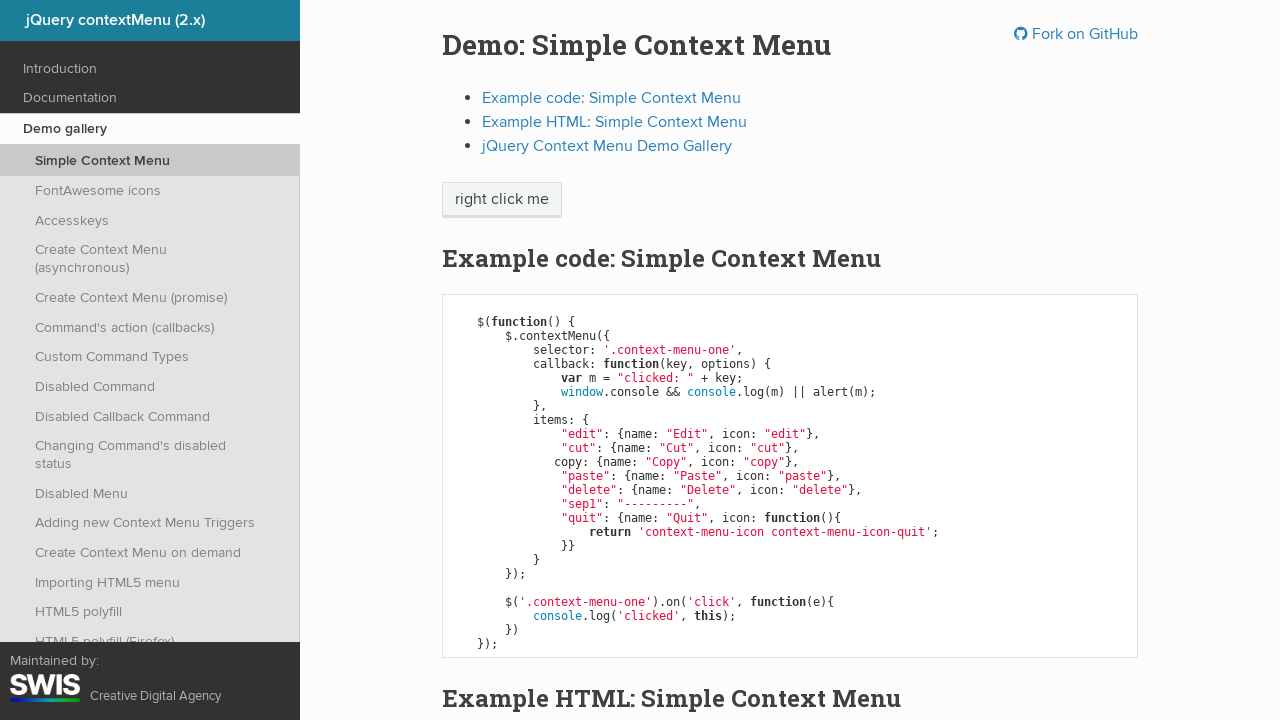

Performed right-click on the element to open context menu
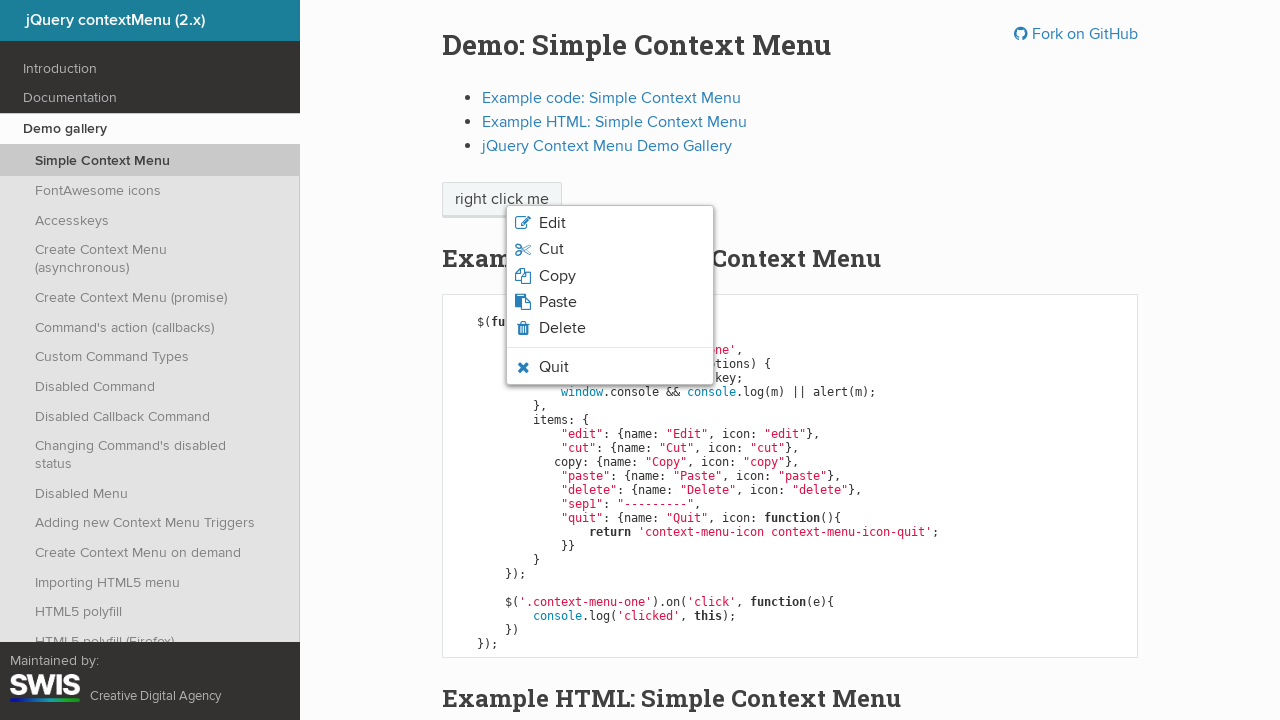

Clicked 'Quit' option from the context menu
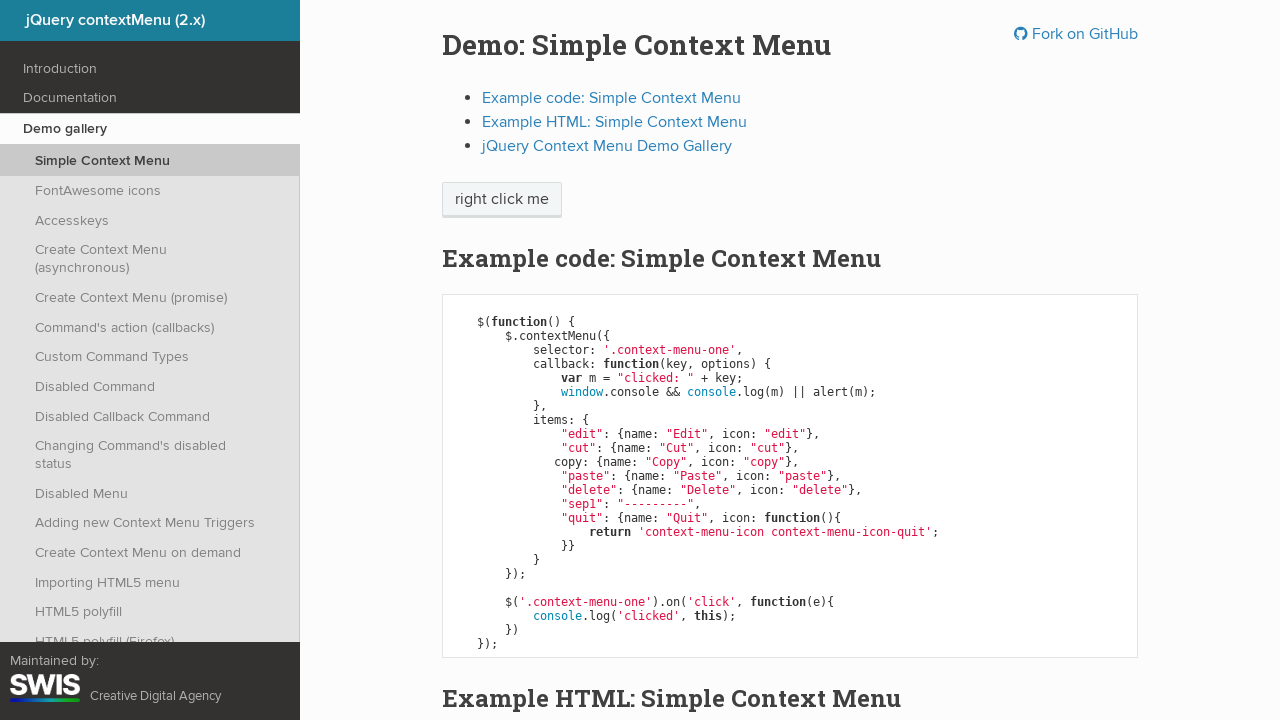

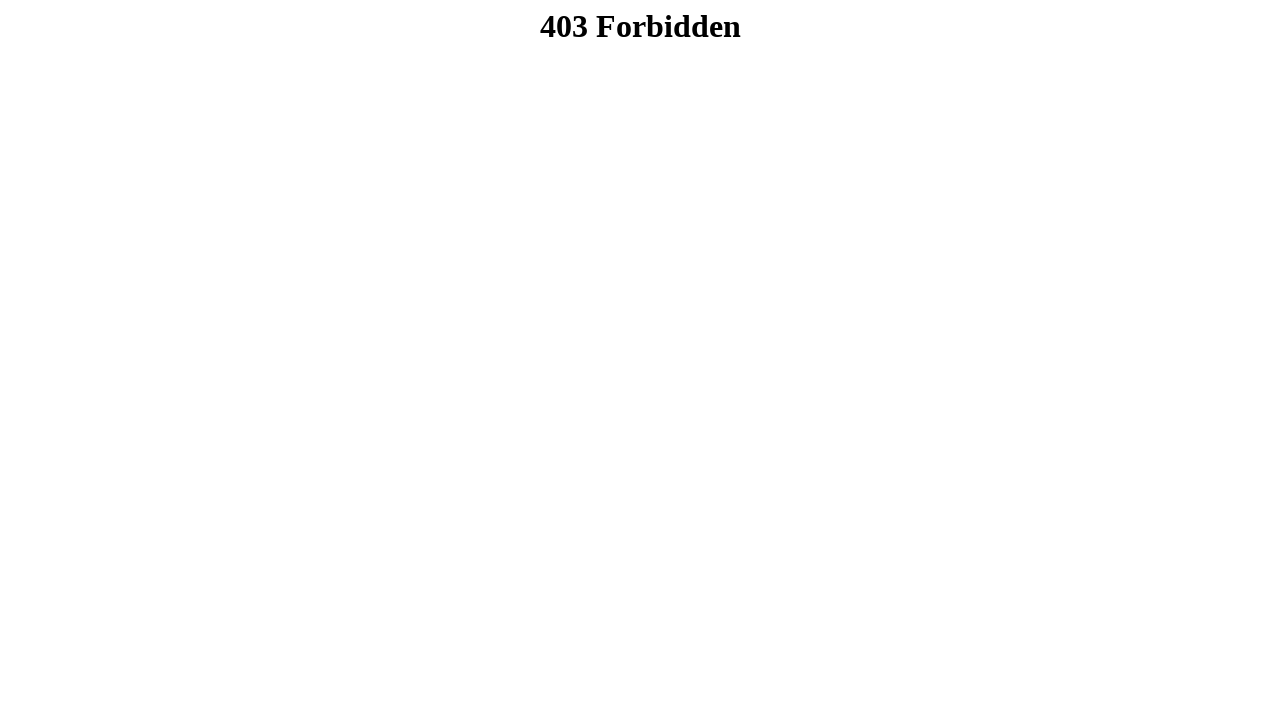